Tests that the past page displays 30 articles by clicking the "past" link and counting article elements

Starting URL: https://news.ycombinator.com/

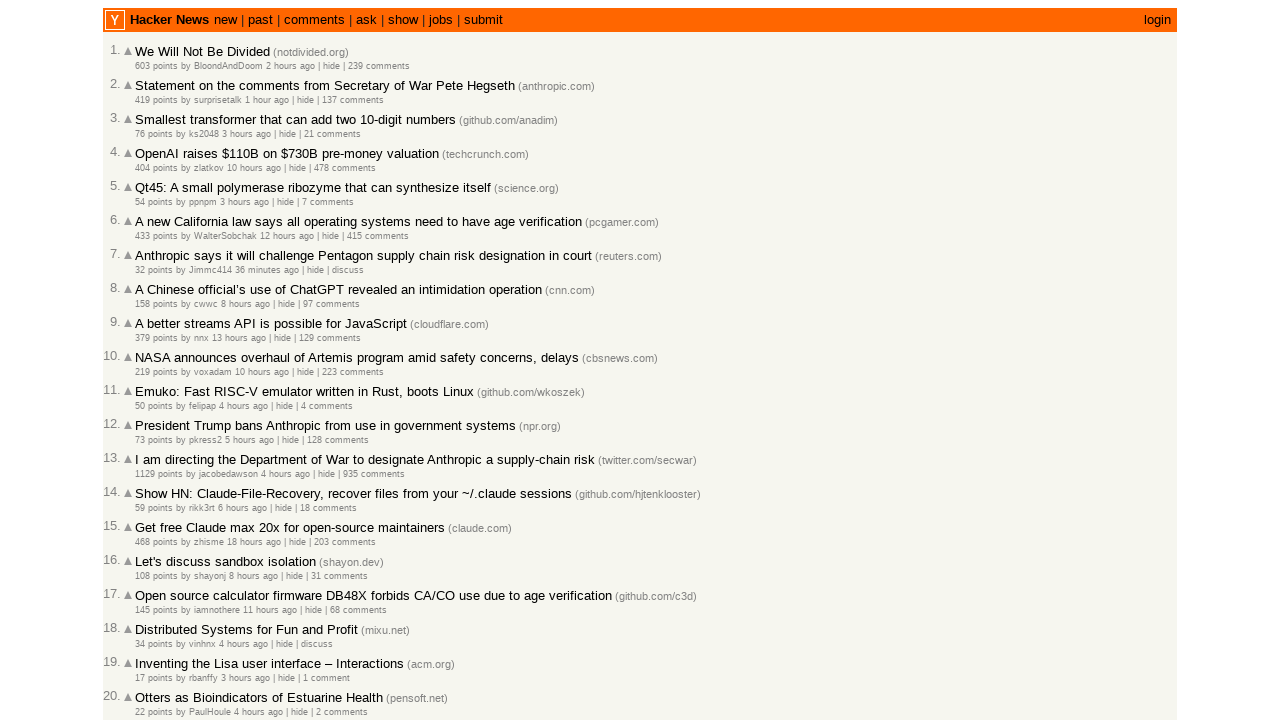

Clicked on the 'past' link to navigate to past articles page at (260, 20) on a:text('past')
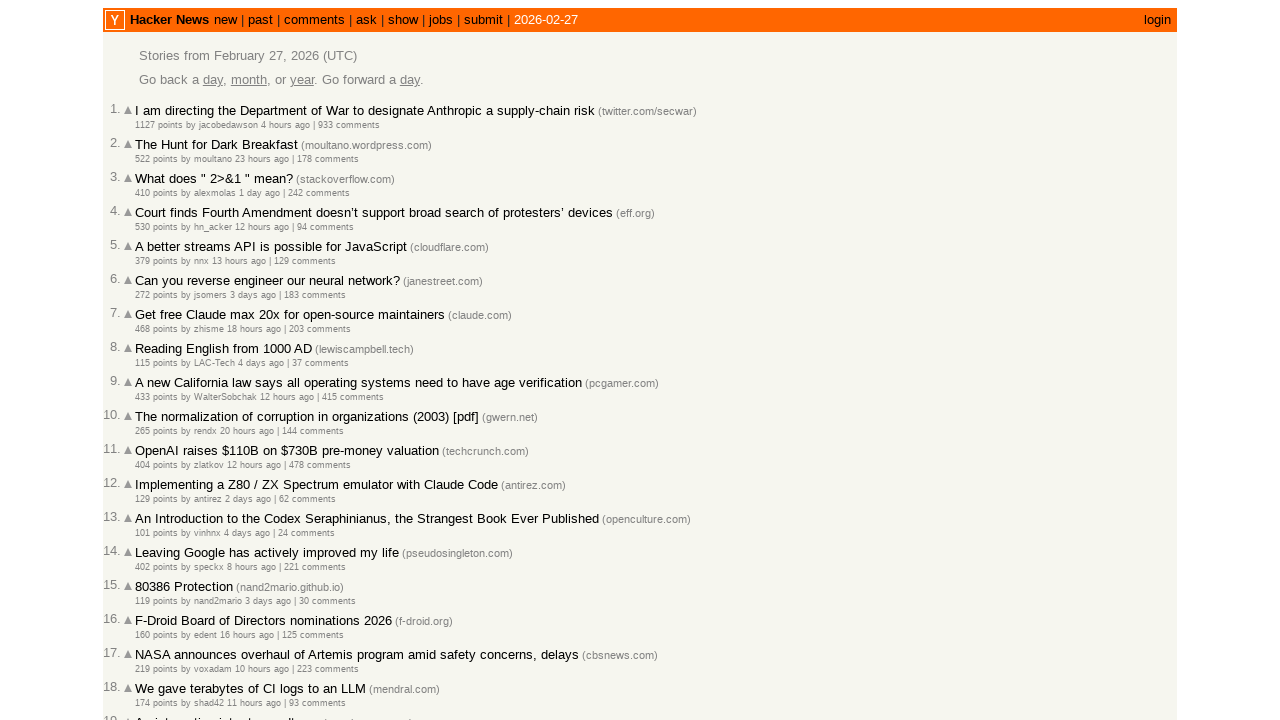

Past articles page loaded and article elements are visible
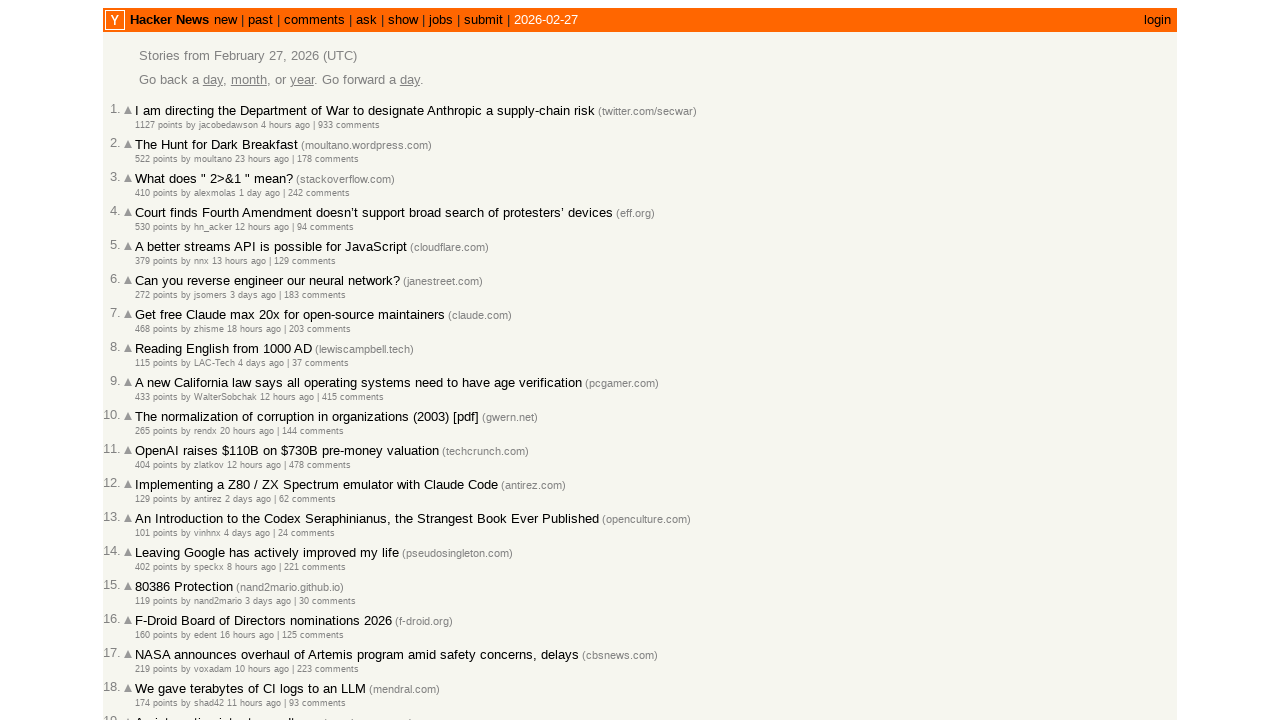

Counted 30 article elements on the past page
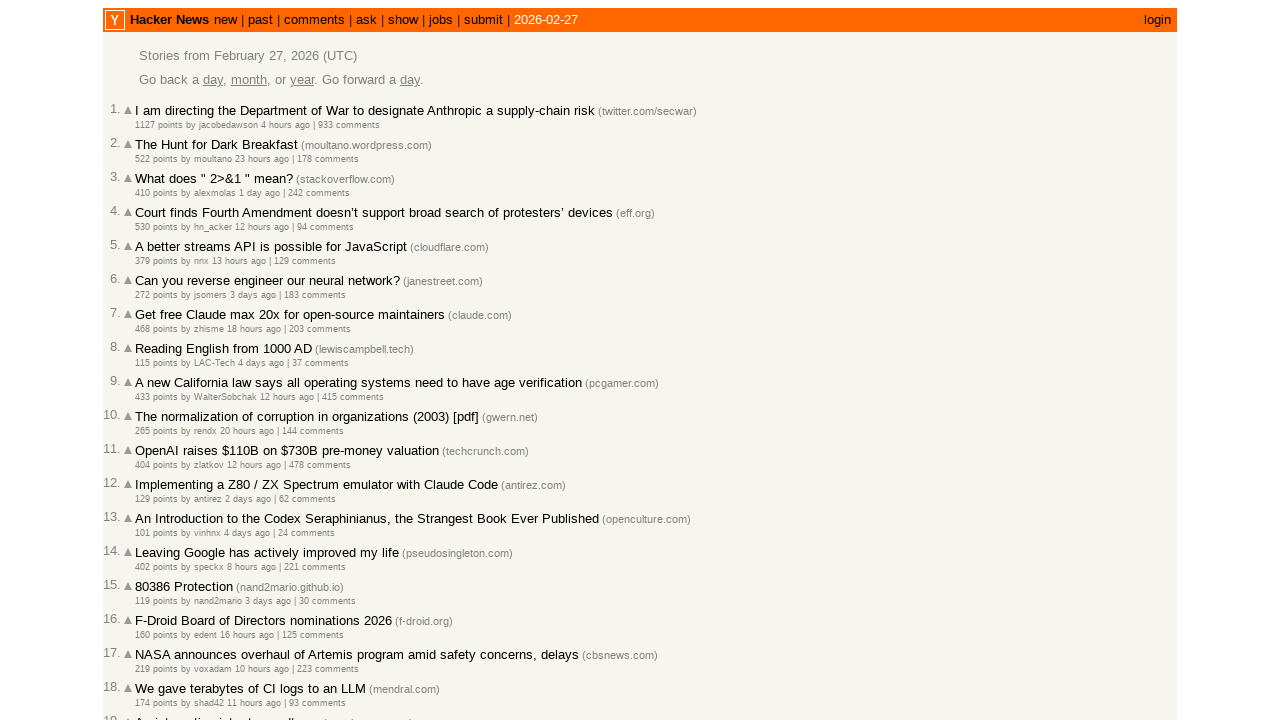

Verified that exactly 30 articles are displayed on the past page
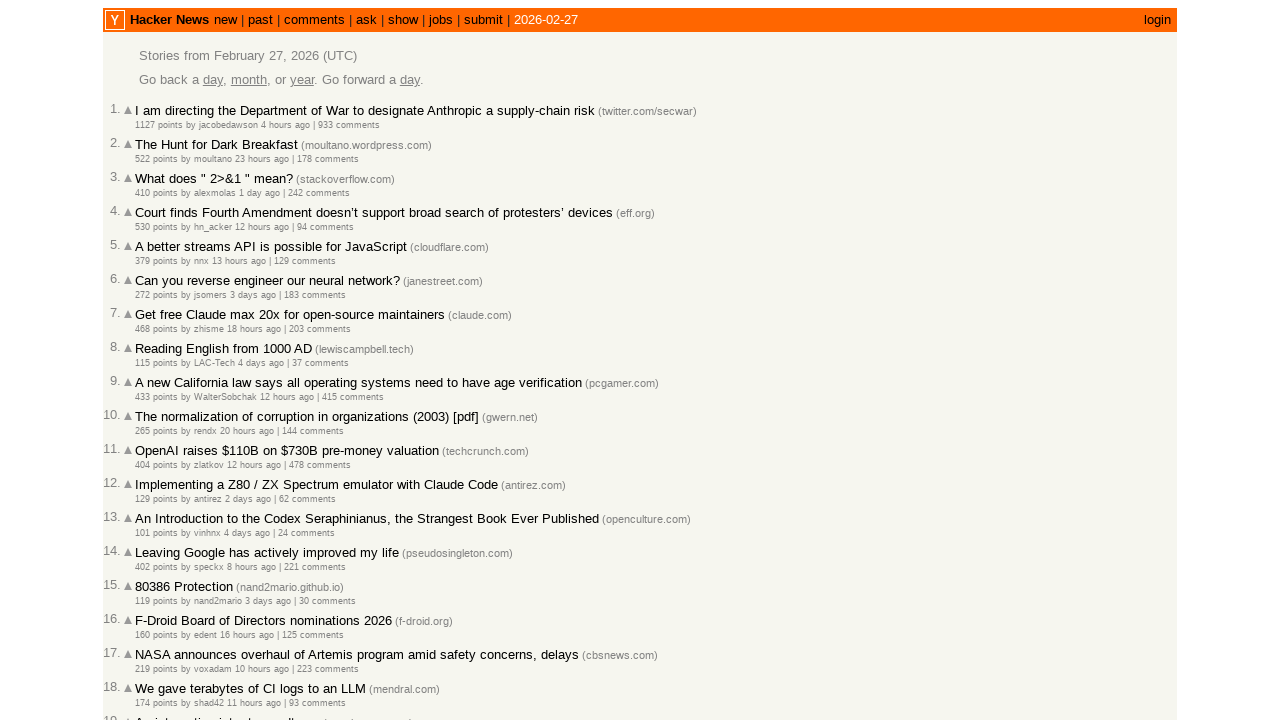

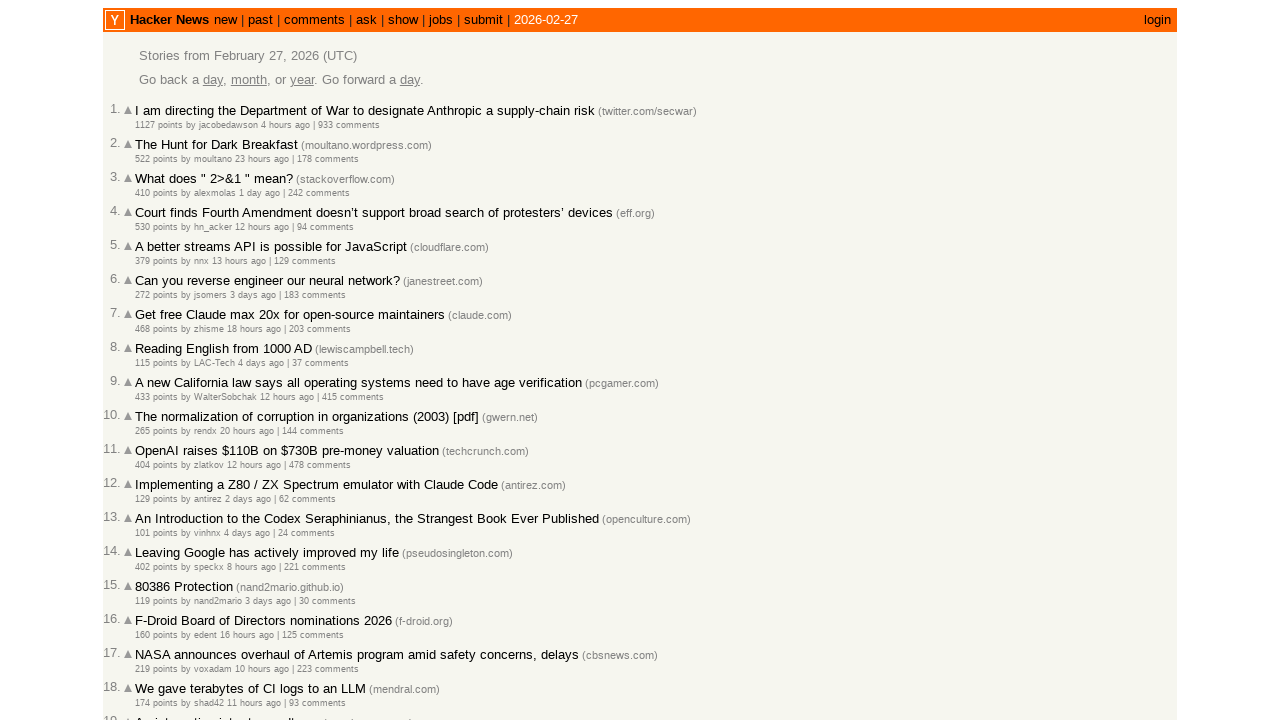